Tests adding a new record to a web table by clicking the add button, filling out a registration form with personal information, and submitting it.

Starting URL: https://demoqa.com/webtables

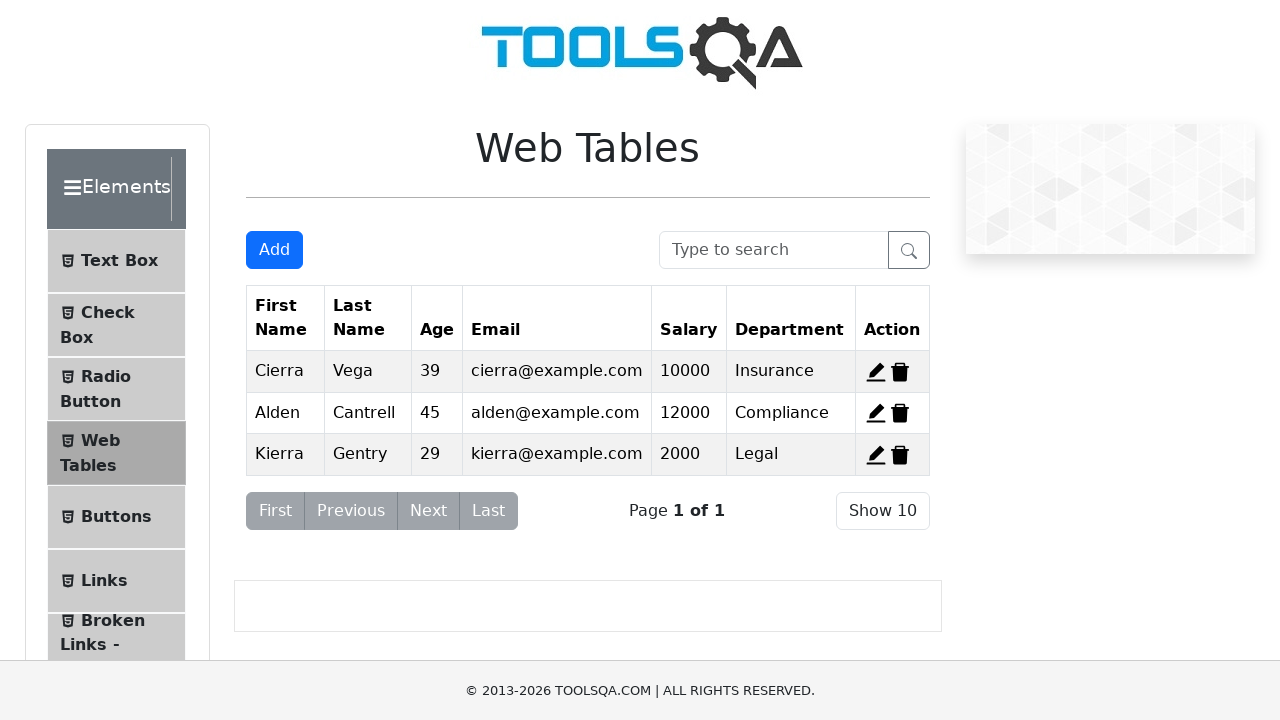

Clicked the Add New Record button at (274, 250) on xpath=//*[@id="addNewRecordButton"]
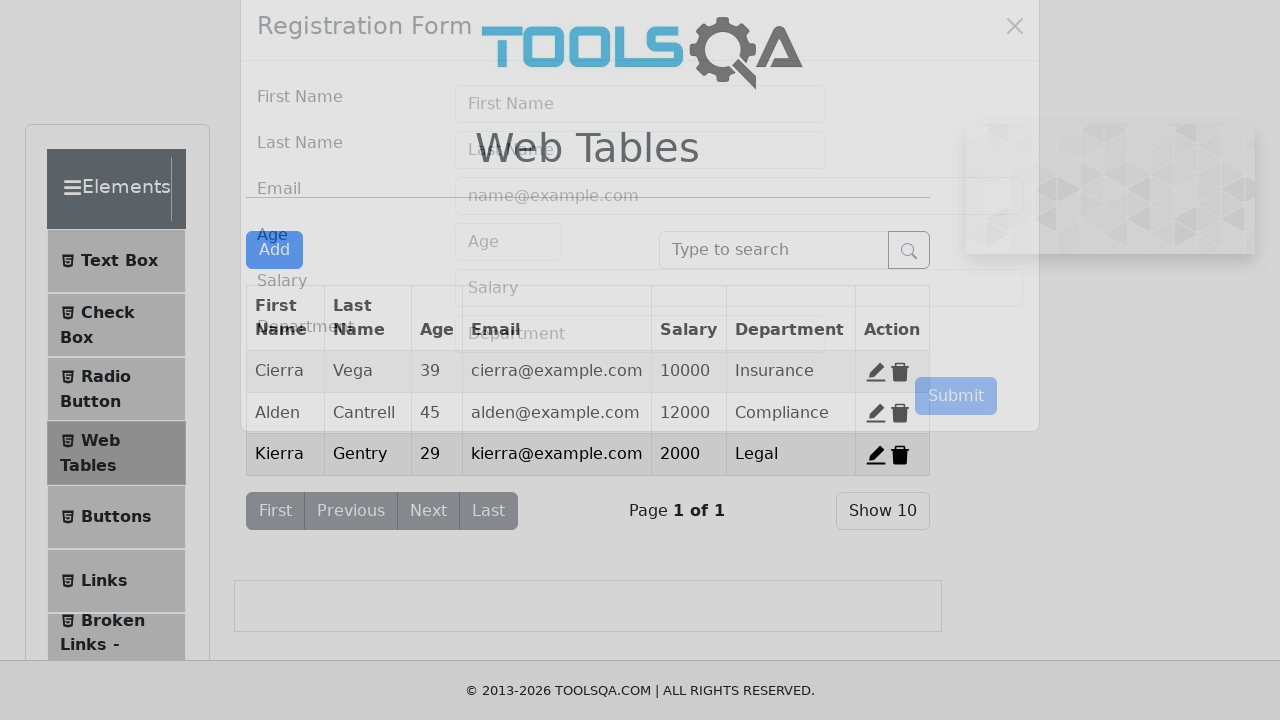

Filled first name field with 'Vinnicius' on #firstName
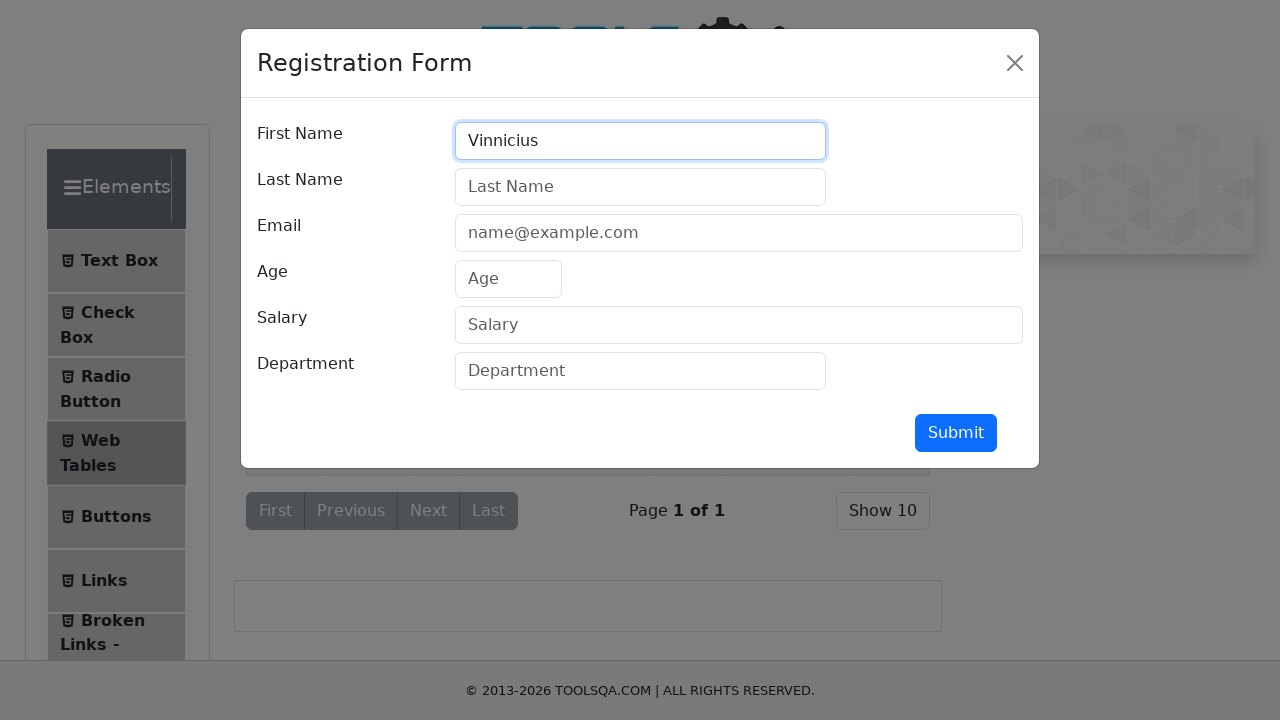

Filled last name field with 'Martins' on #lastName
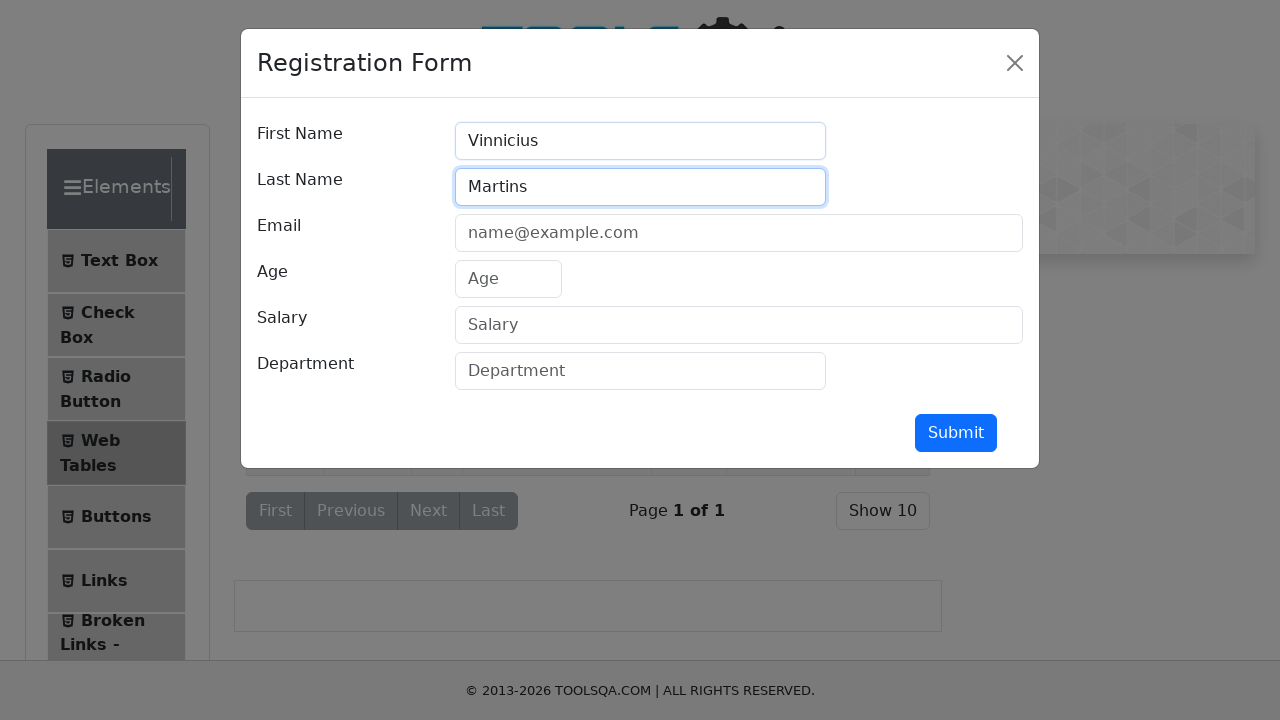

Filled email field with 'vinnicius.o.martins@gmail.com' on #userEmail
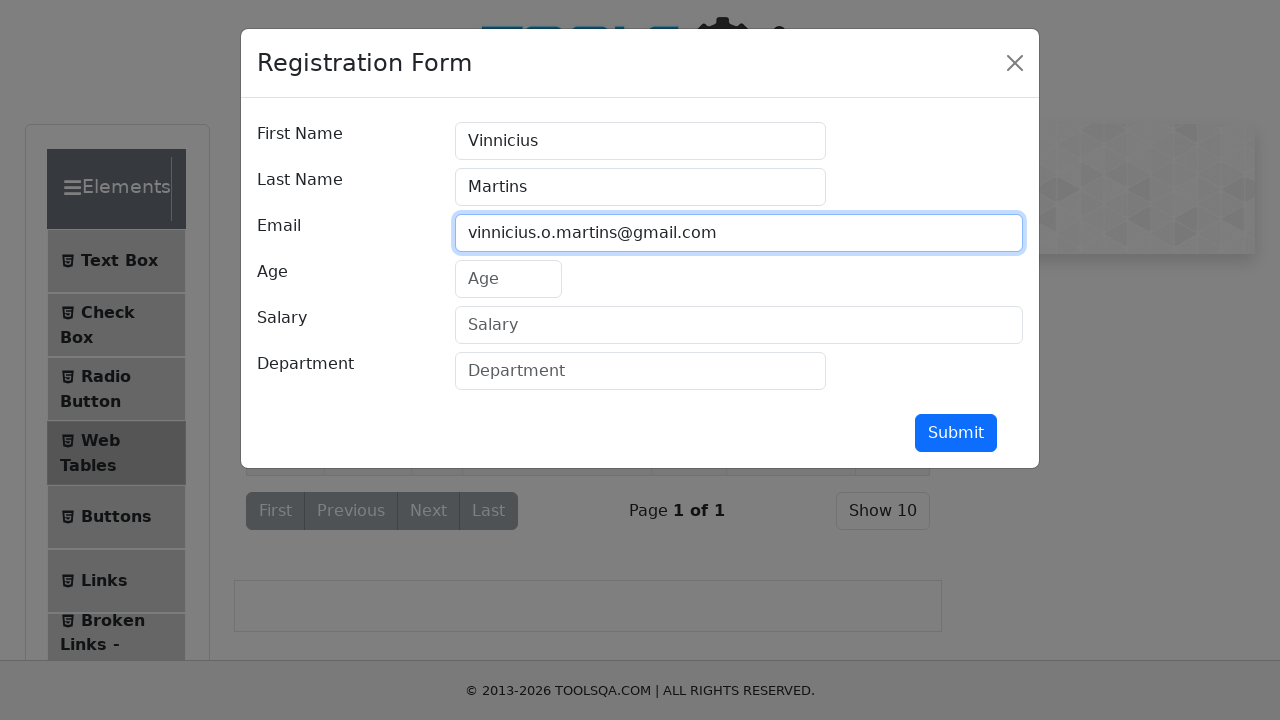

Filled age field with '20' on #age
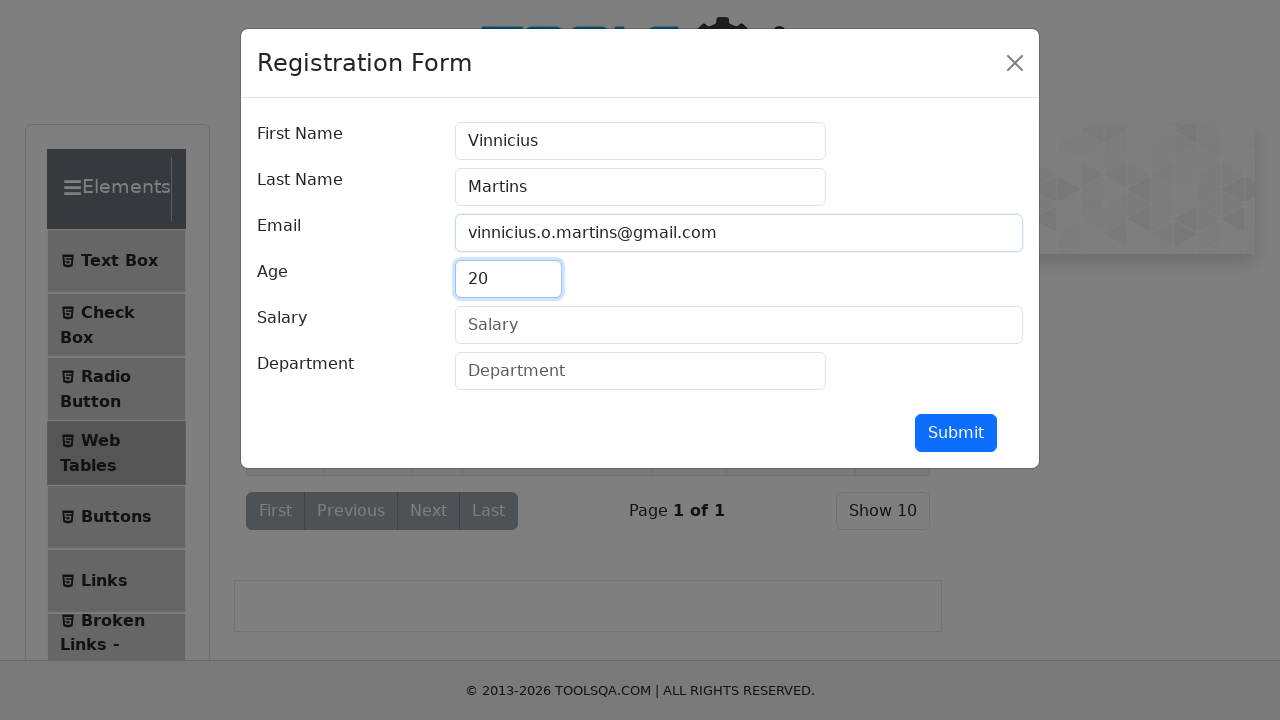

Filled salary field with '100000000' on #salary
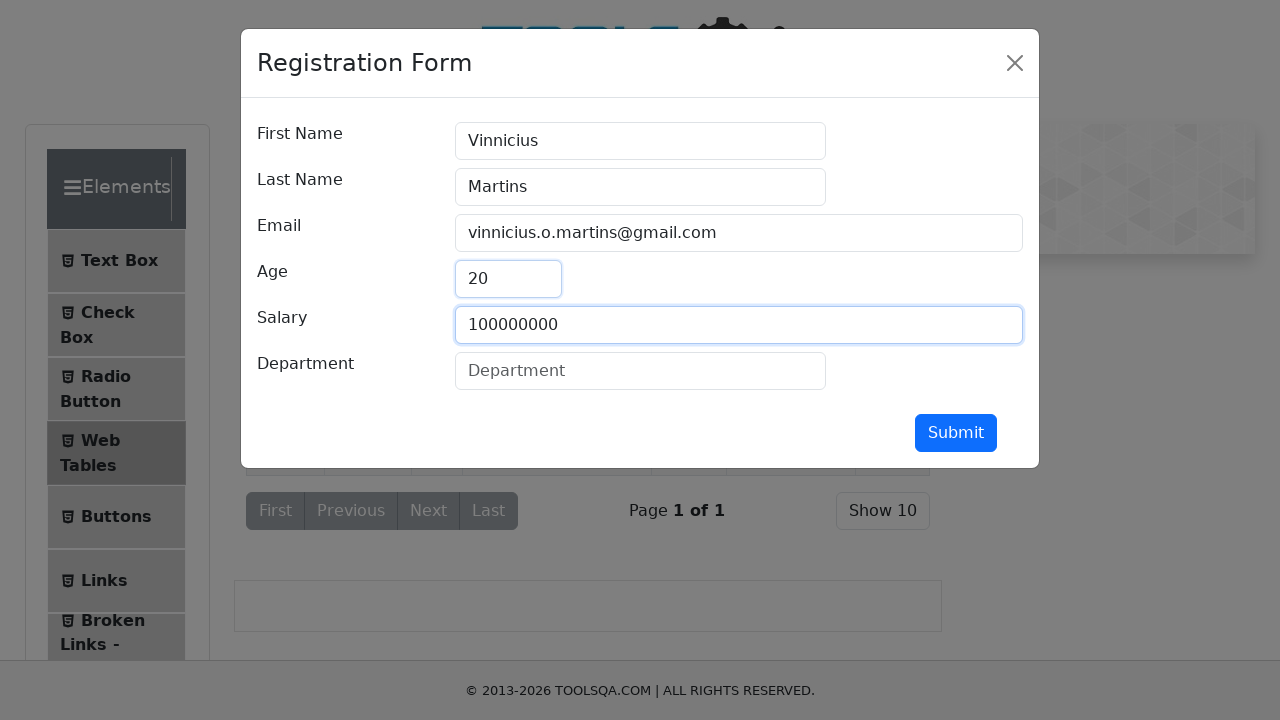

Filled department field with 'Domingues e Pinho Contadores' on #department
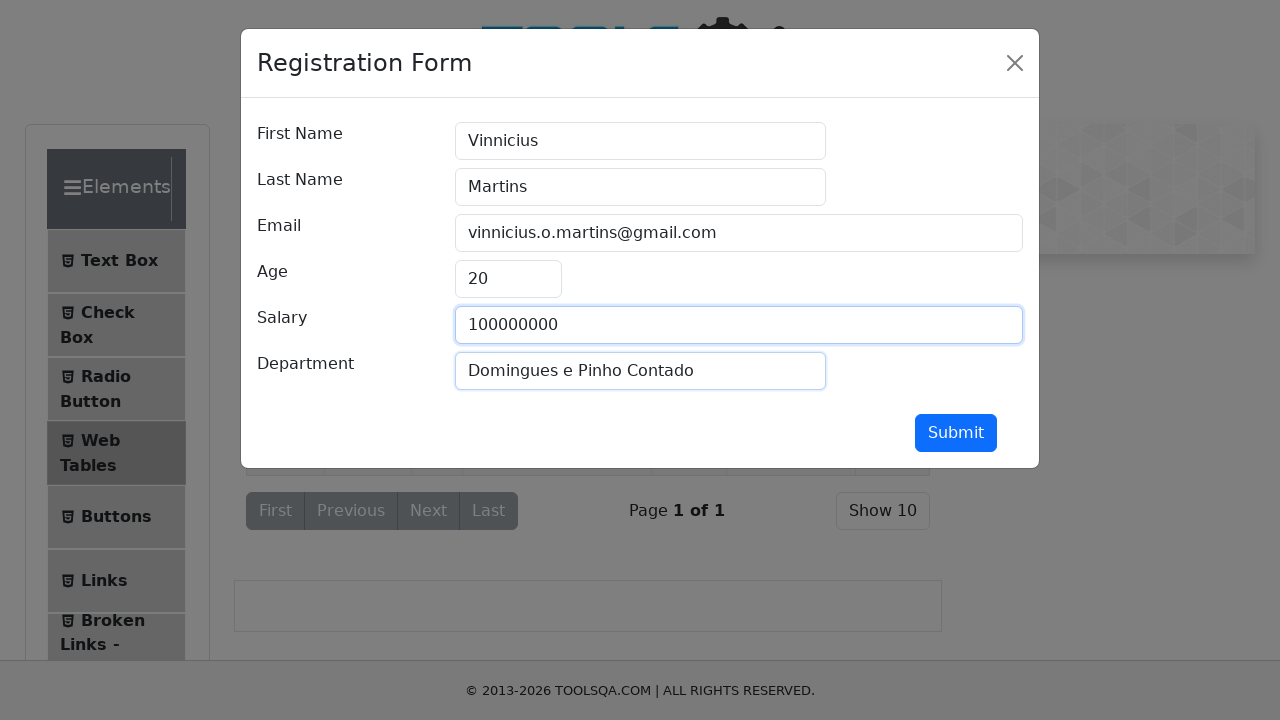

Clicked the submit button to add the new record at (956, 433) on #submit
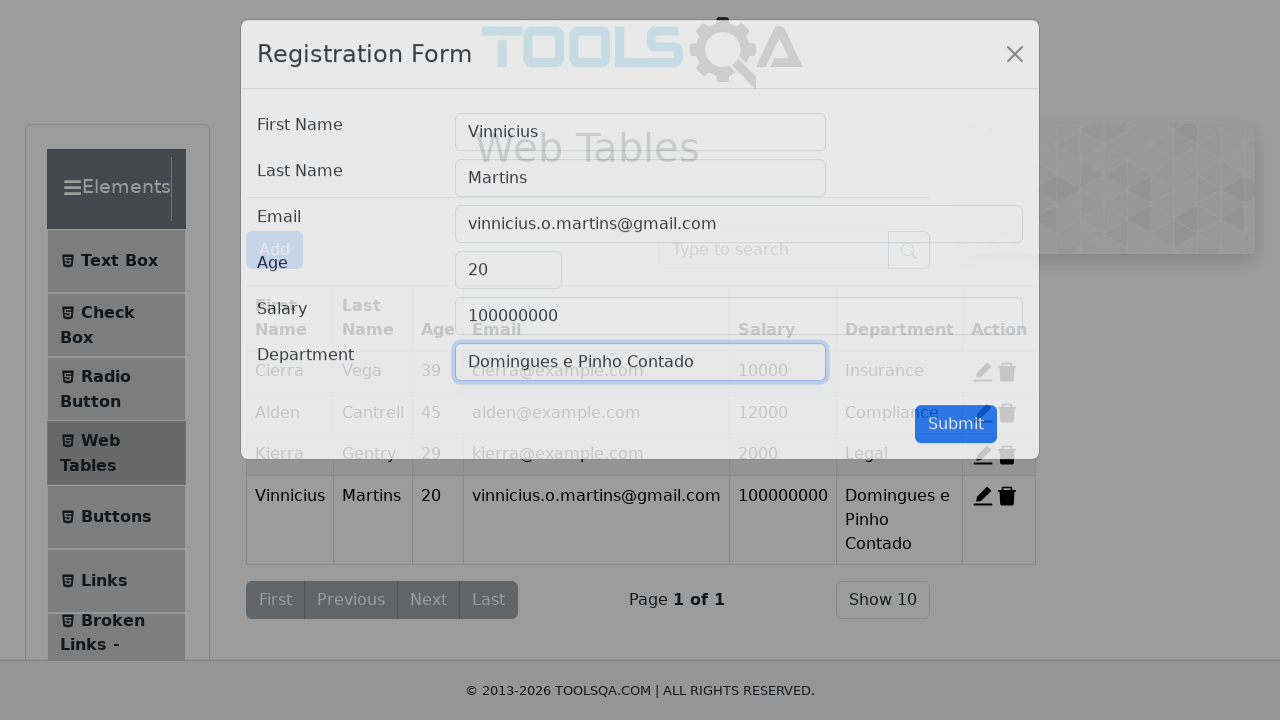

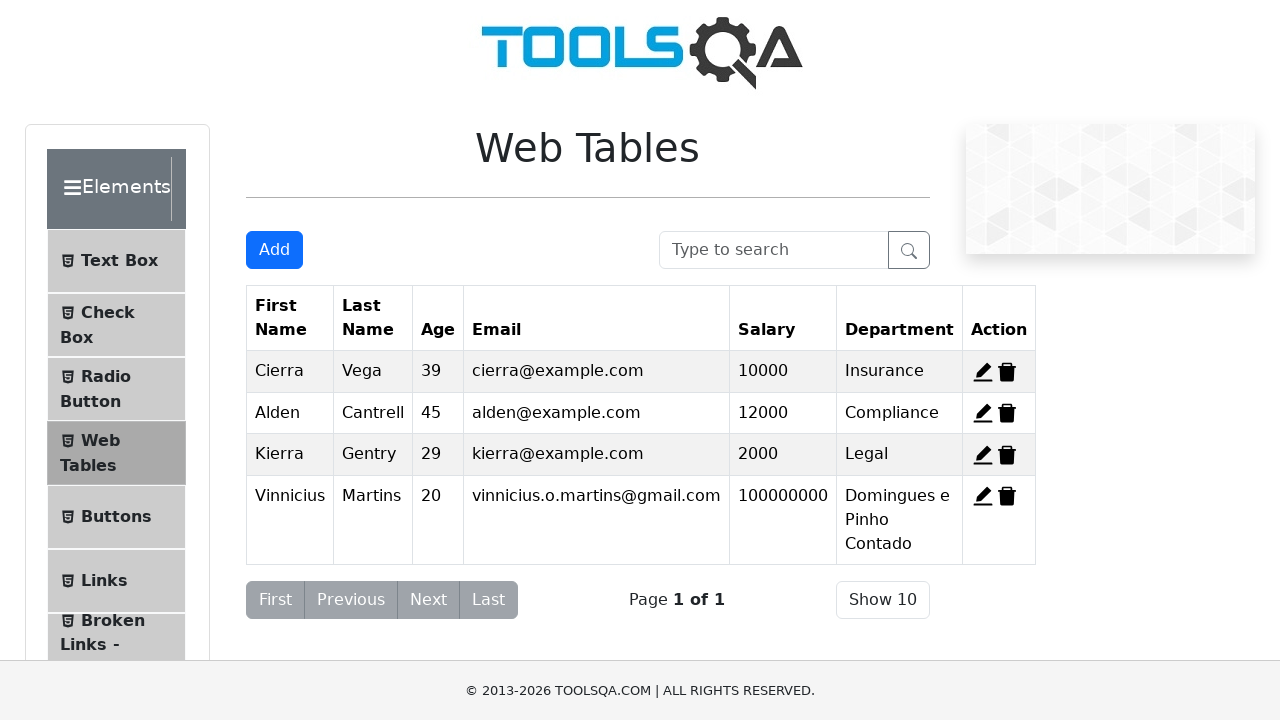